Tests browser tab and window functionality on DemoQA by opening new tabs and windows, switching between them, and closing them.

Starting URL: https://demoqa.com/

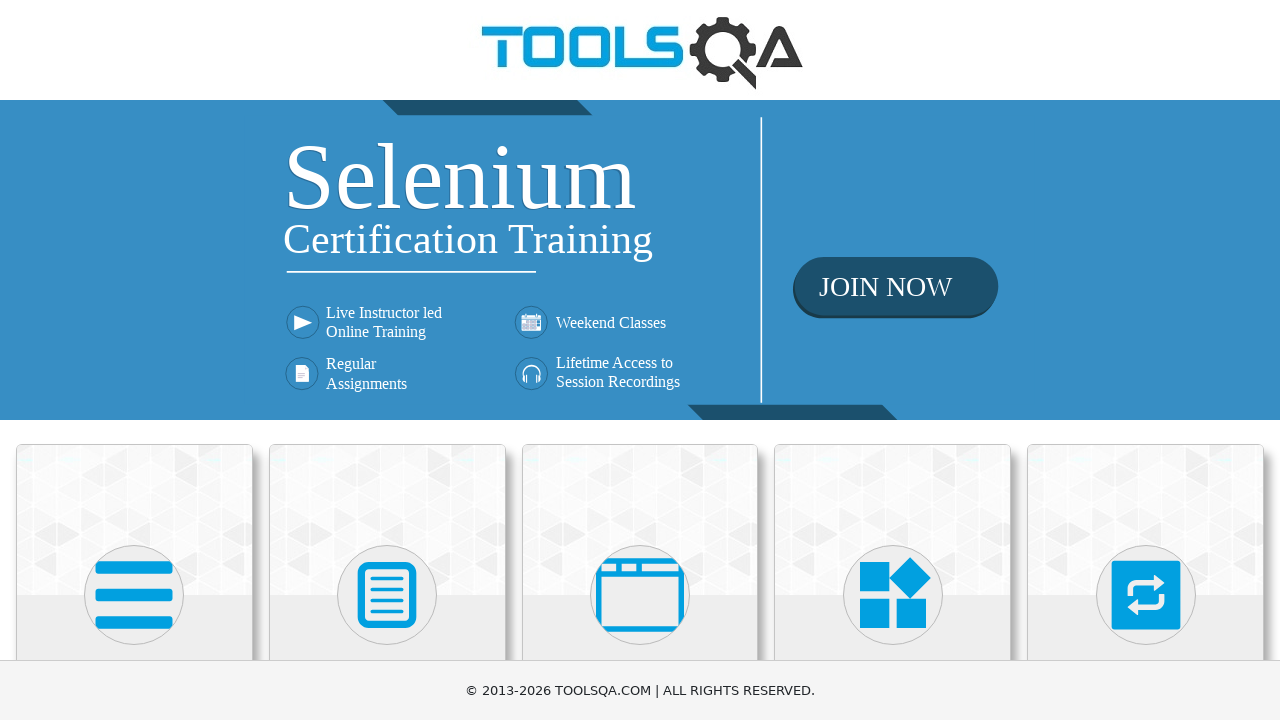

Located 'Alerts, Frame & Windows' menu item
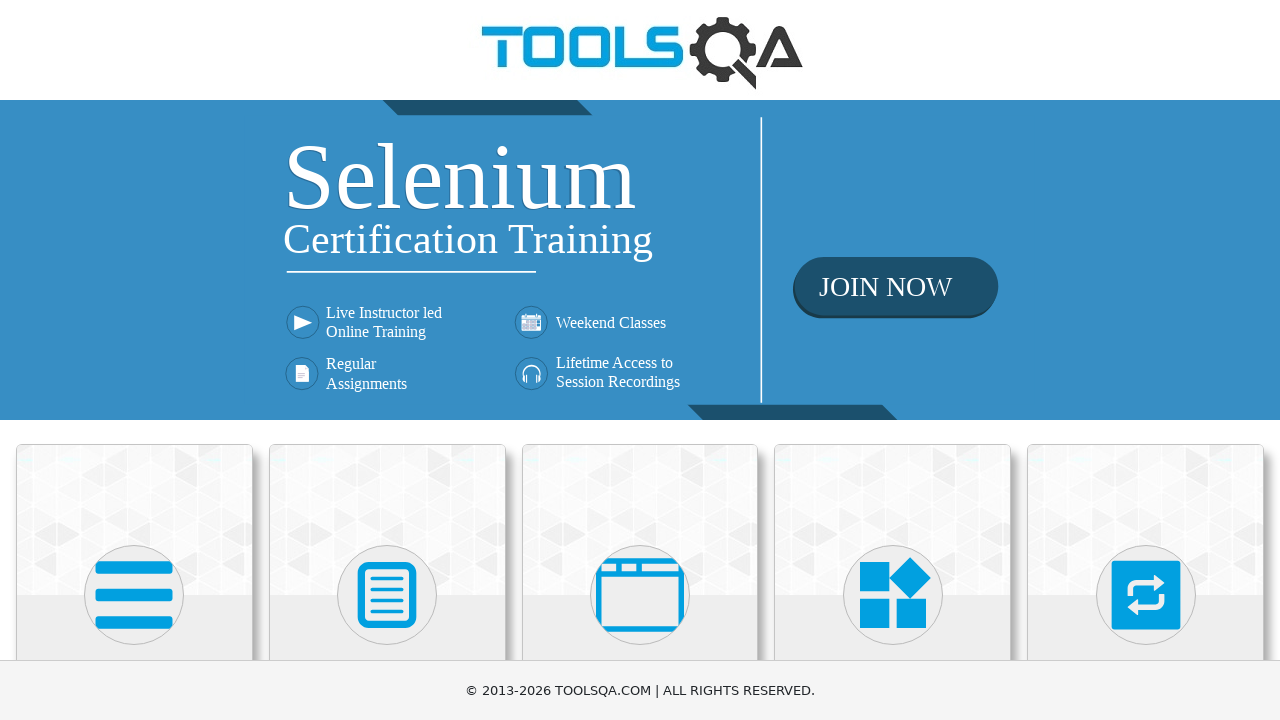

Scrolled 'Alerts, Frame & Windows' menu into view
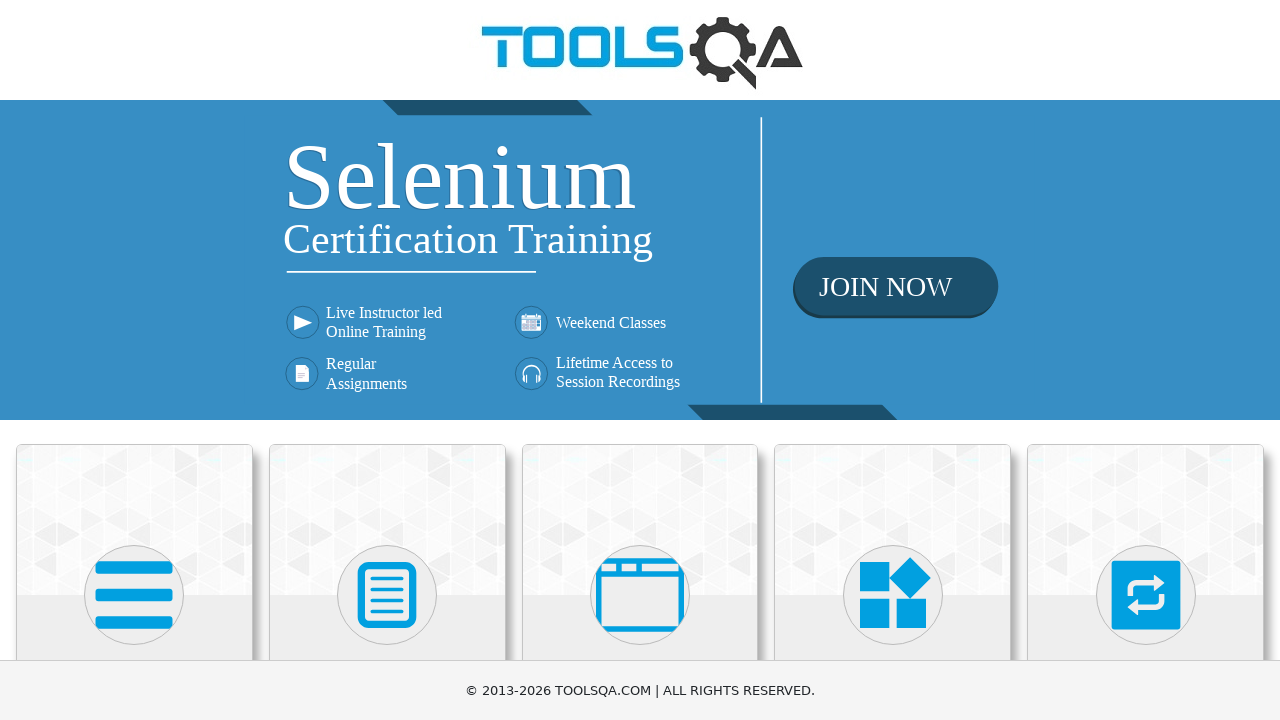

Clicked 'Alerts, Frame & Windows' menu item at (640, 360) on xpath=//h5[text()= 'Alerts, Frame & Windows']
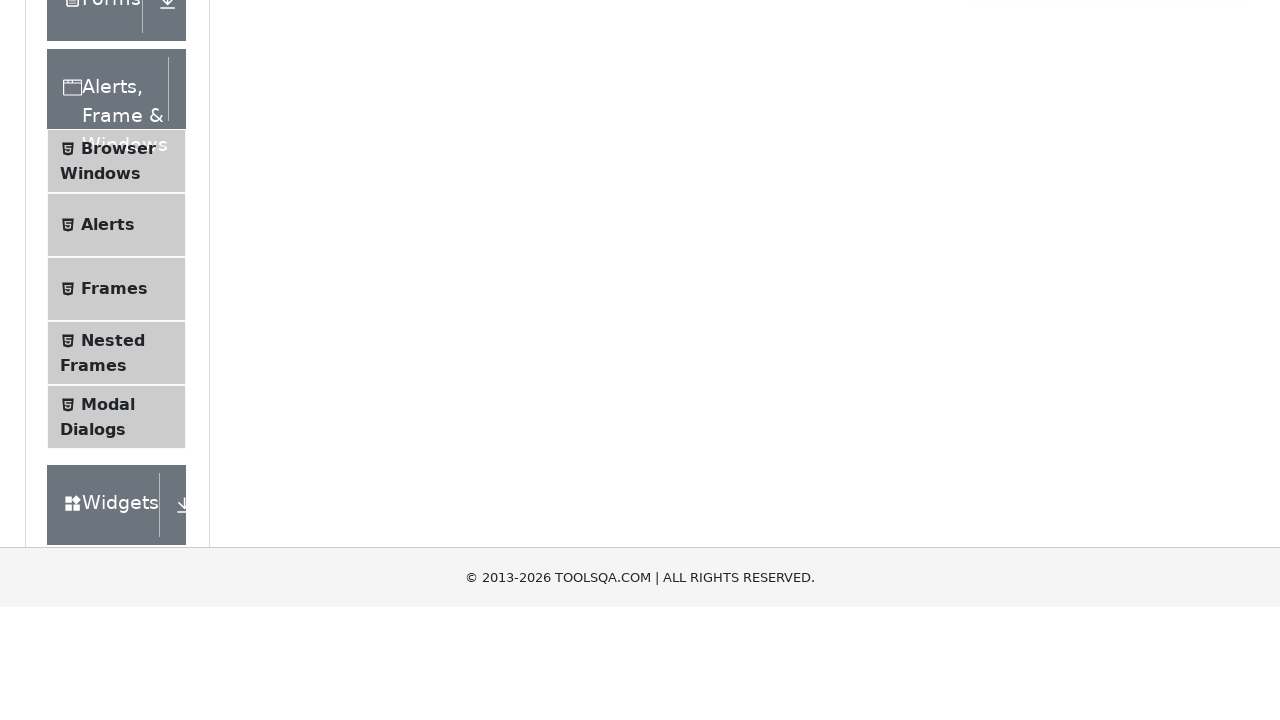

Clicked 'Browser Windows' option at (118, 424) on xpath=//span[text()='Browser Windows']
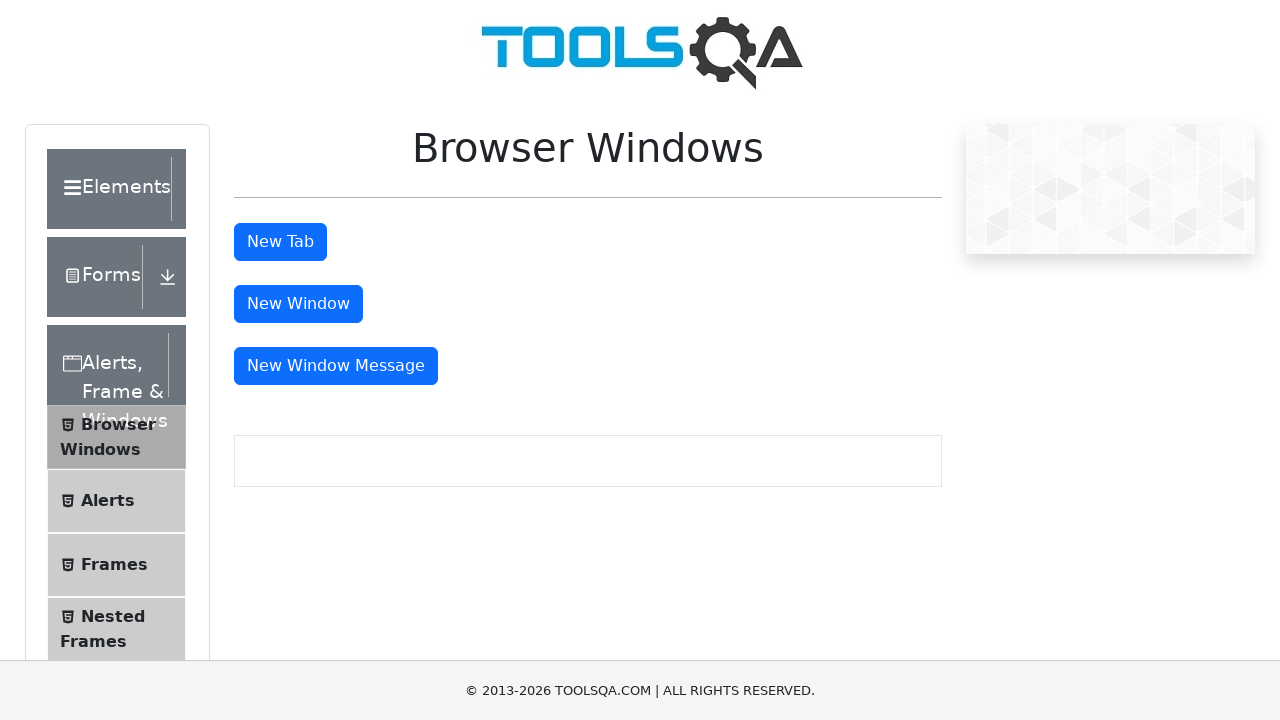

Clicked 'New Tab' button and new tab opened at (280, 242) on #tabButton
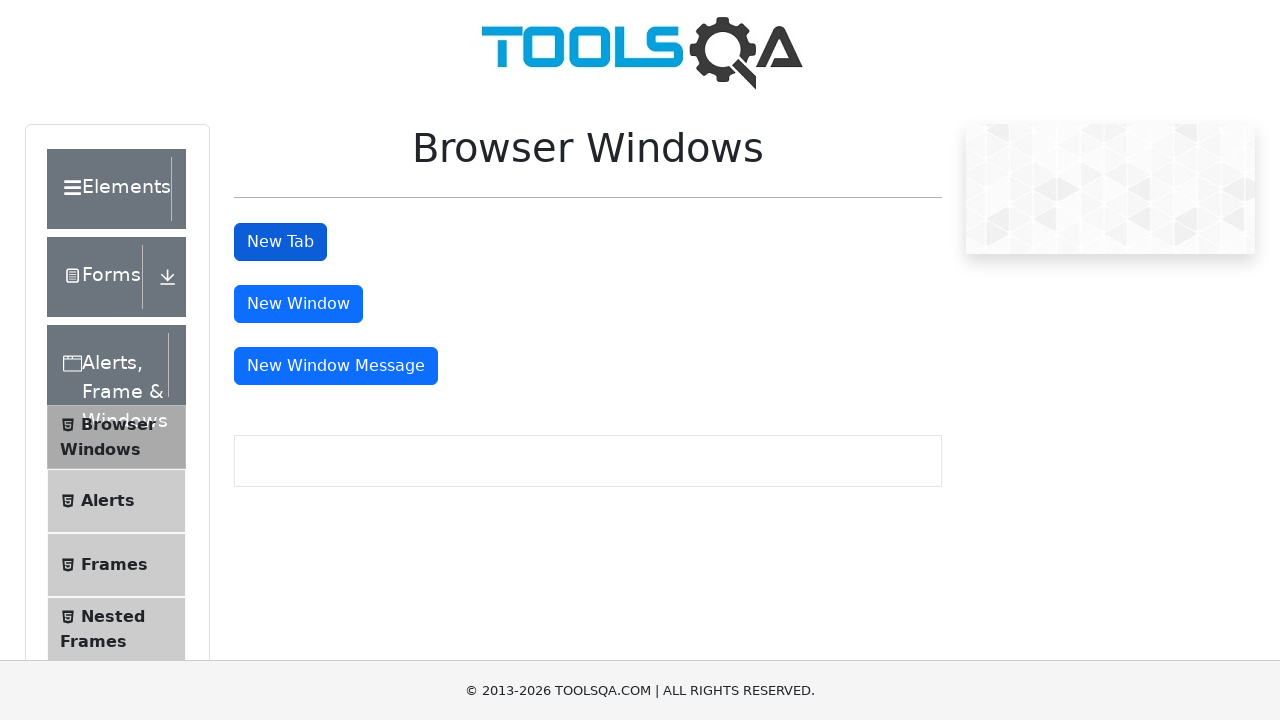

Captured new tab page object
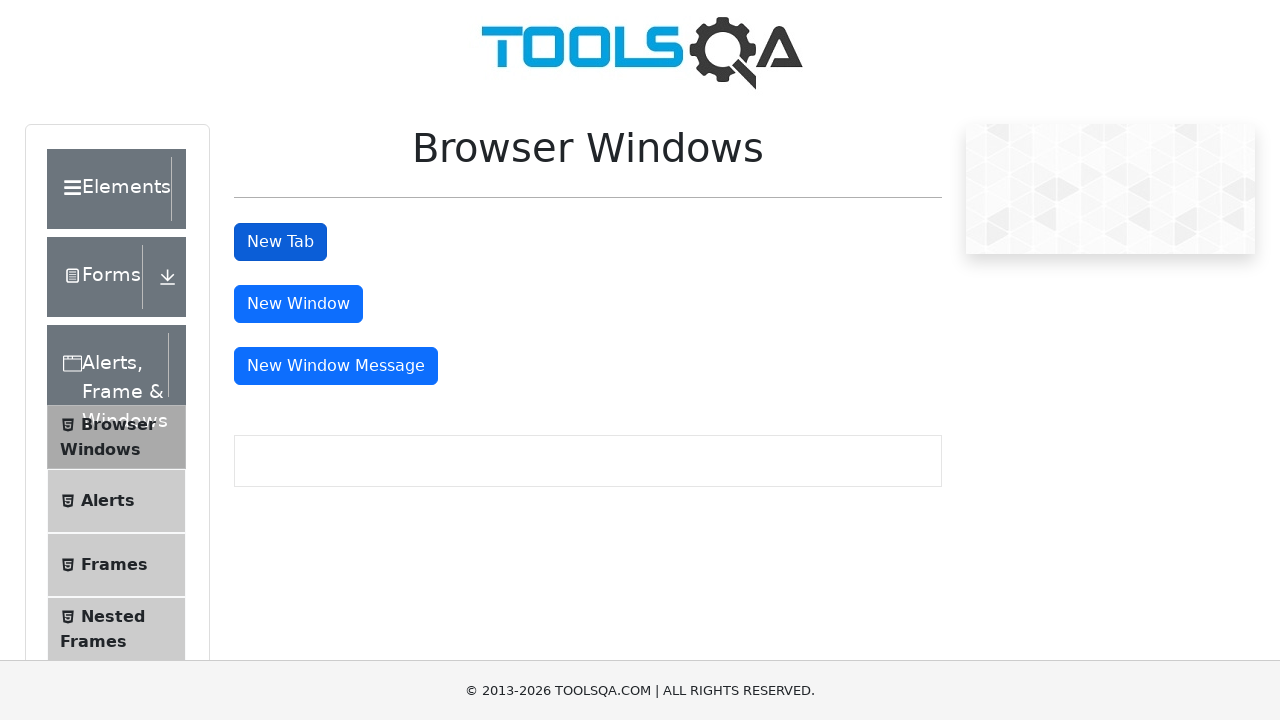

Closed the new tab
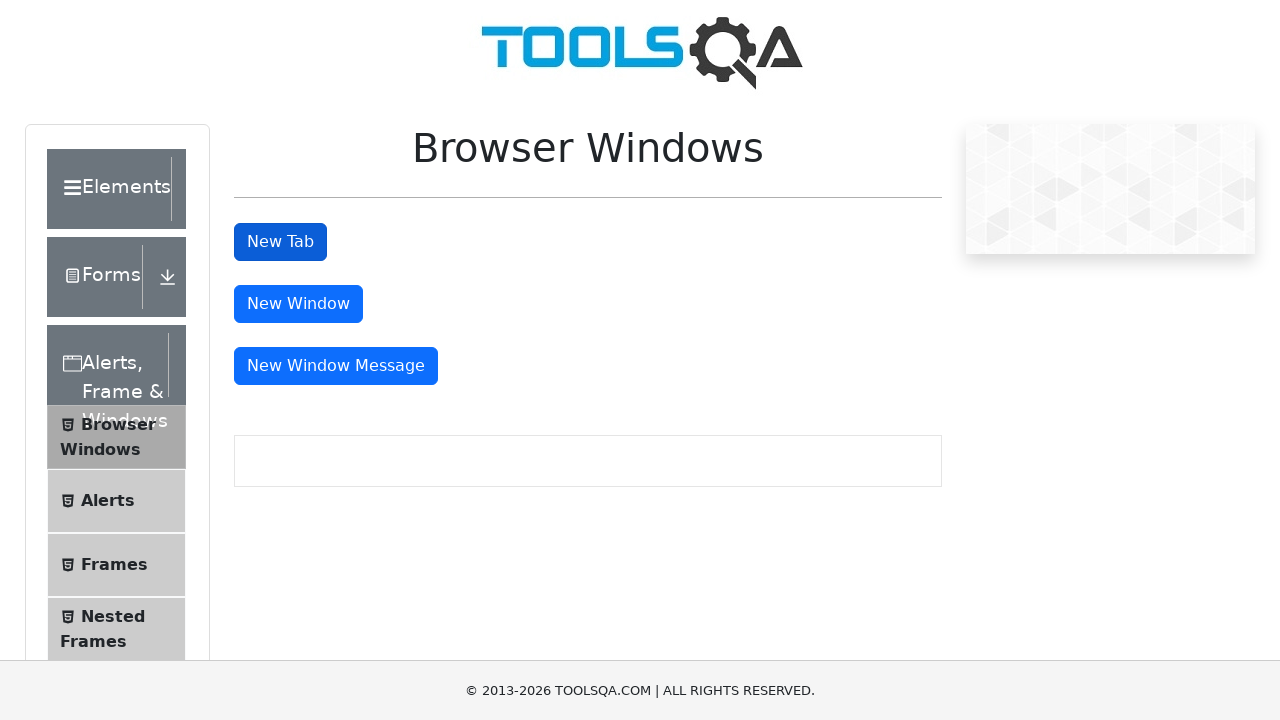

Clicked 'New Window' button and new window opened at (298, 304) on #windowButton
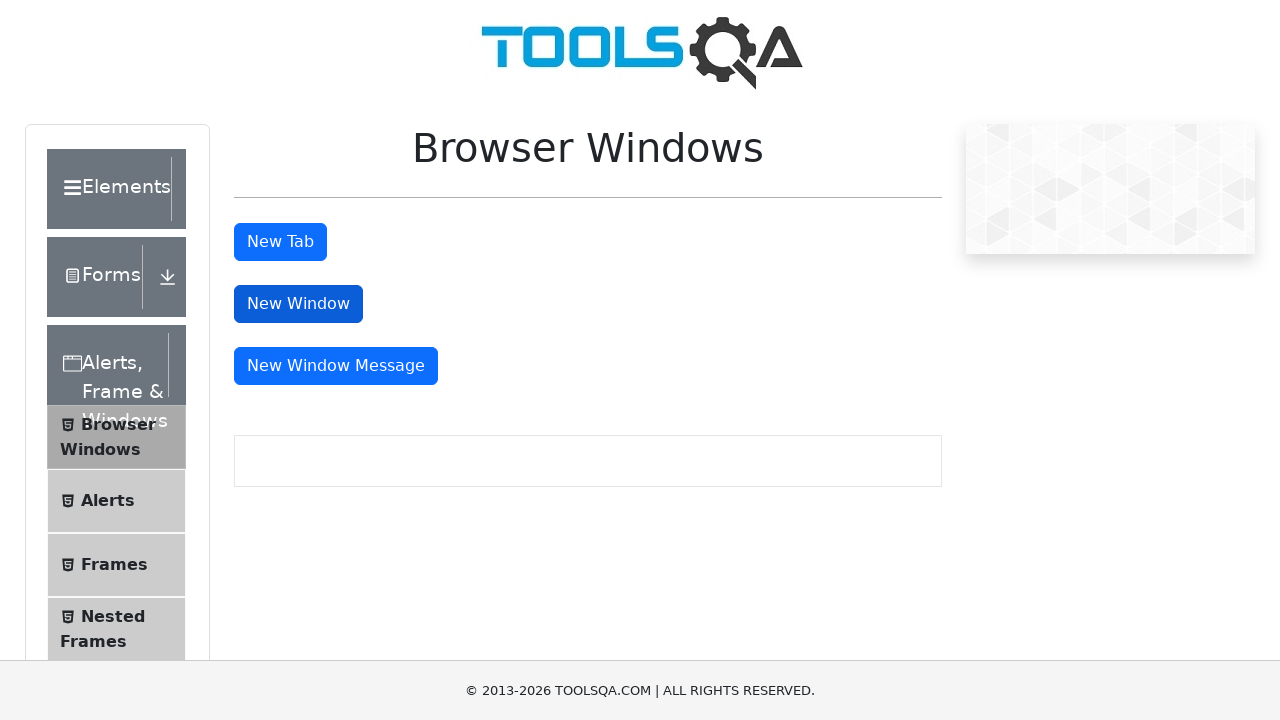

Captured new window page object
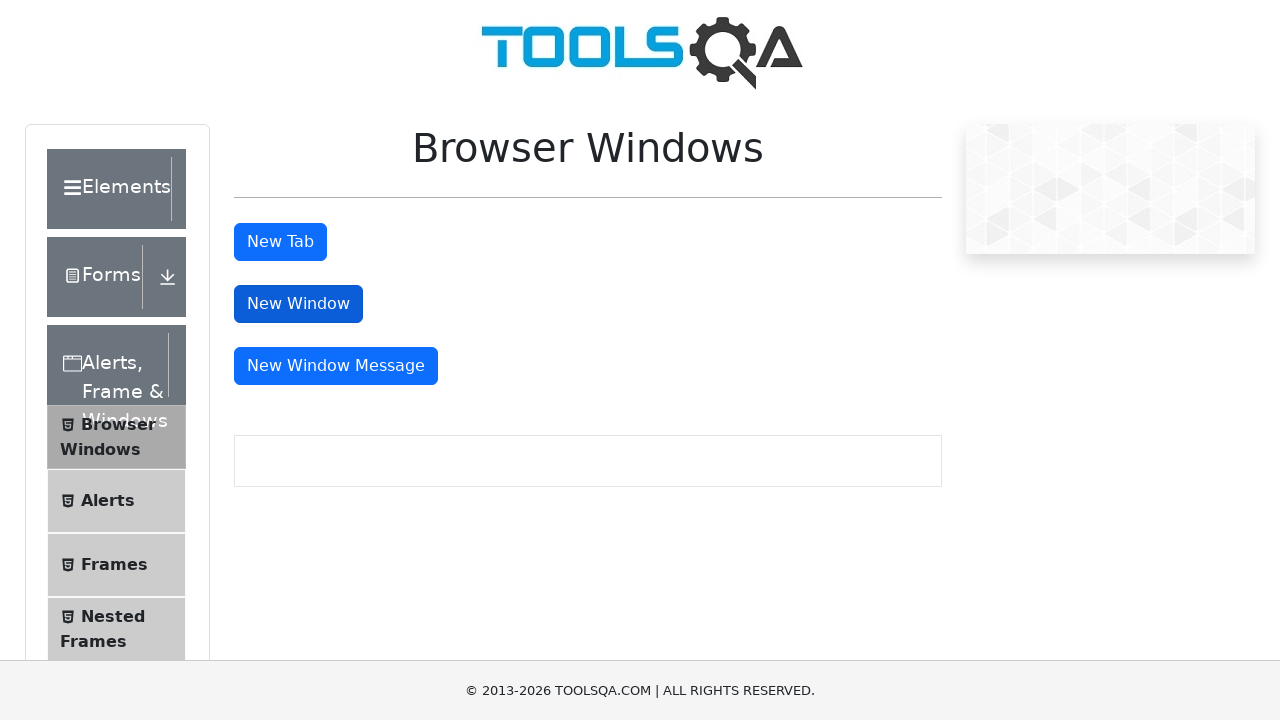

Closed the new window
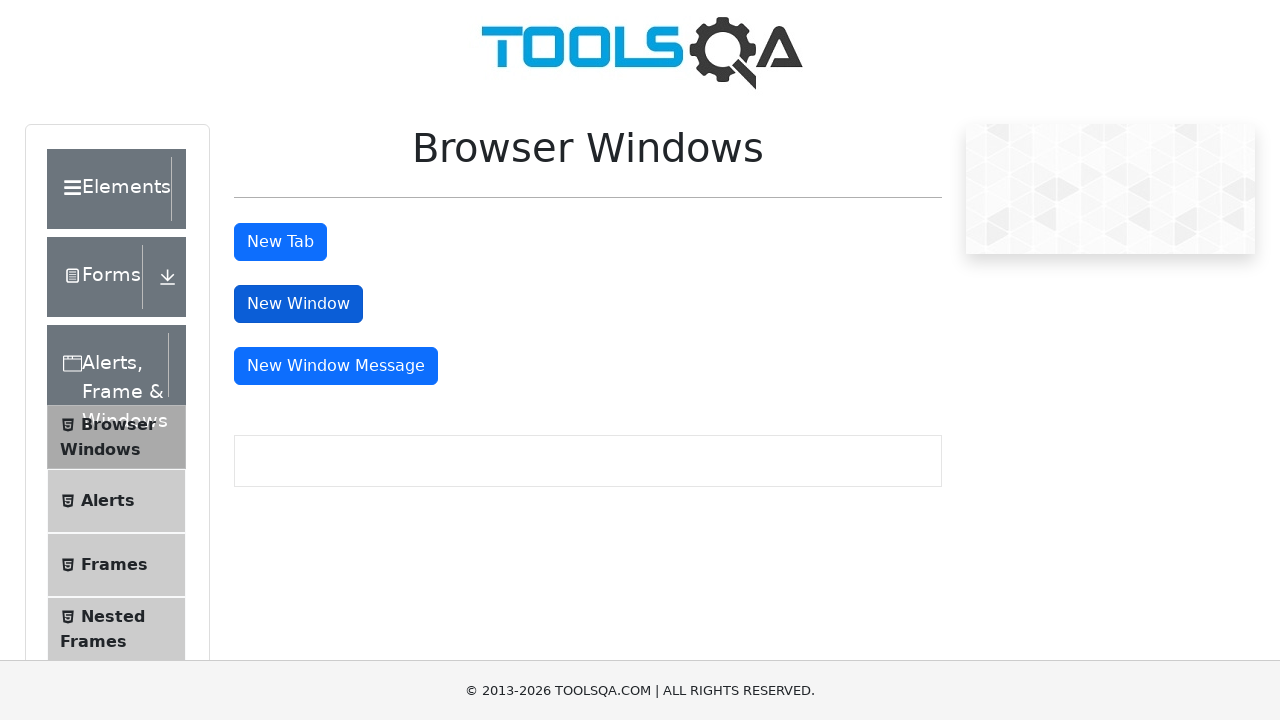

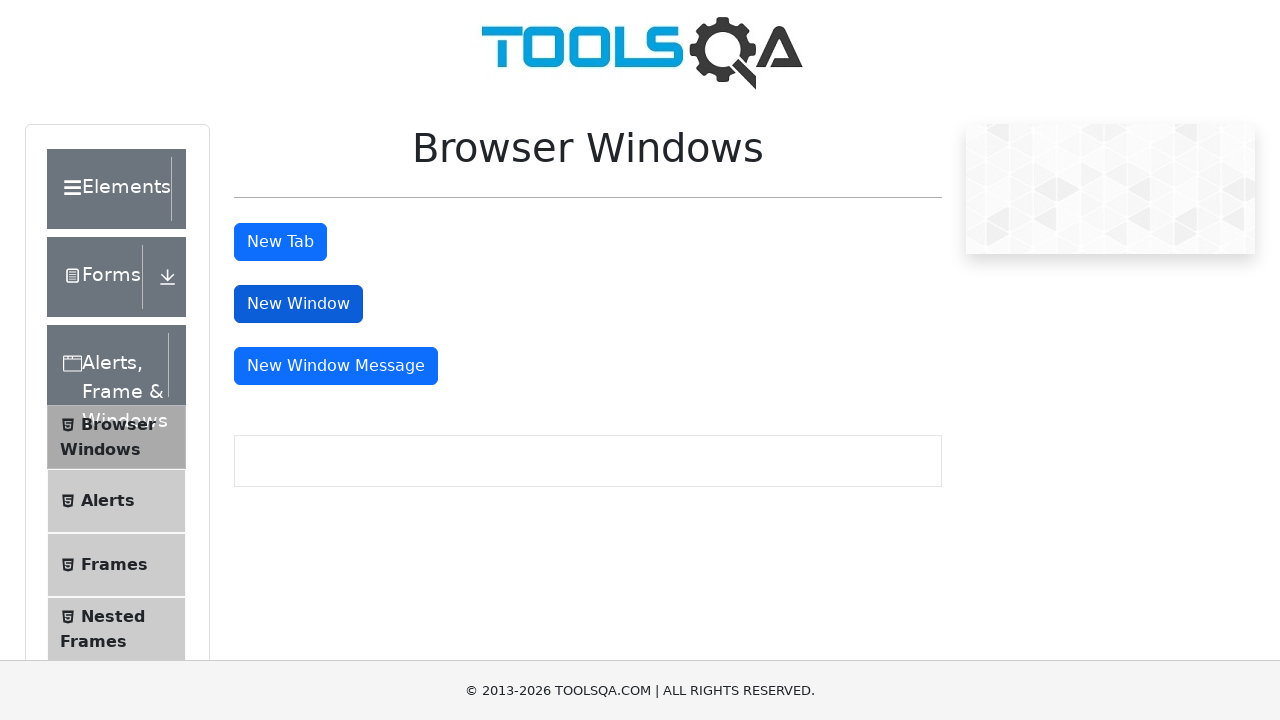